Tests working with multiple windows by clicking a link that opens a new window, then switching between windows using window handles based on their order (first/last).

Starting URL: https://the-internet.herokuapp.com/windows

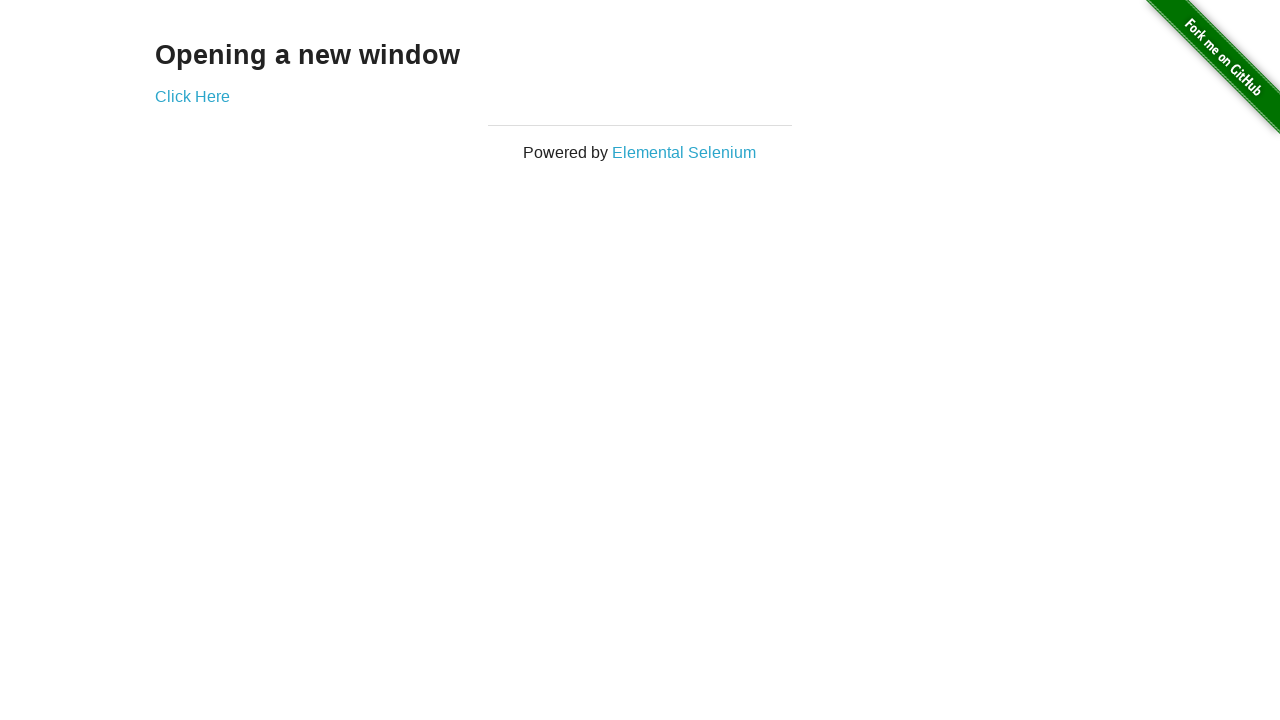

Clicked link to open new window at (192, 96) on .example a
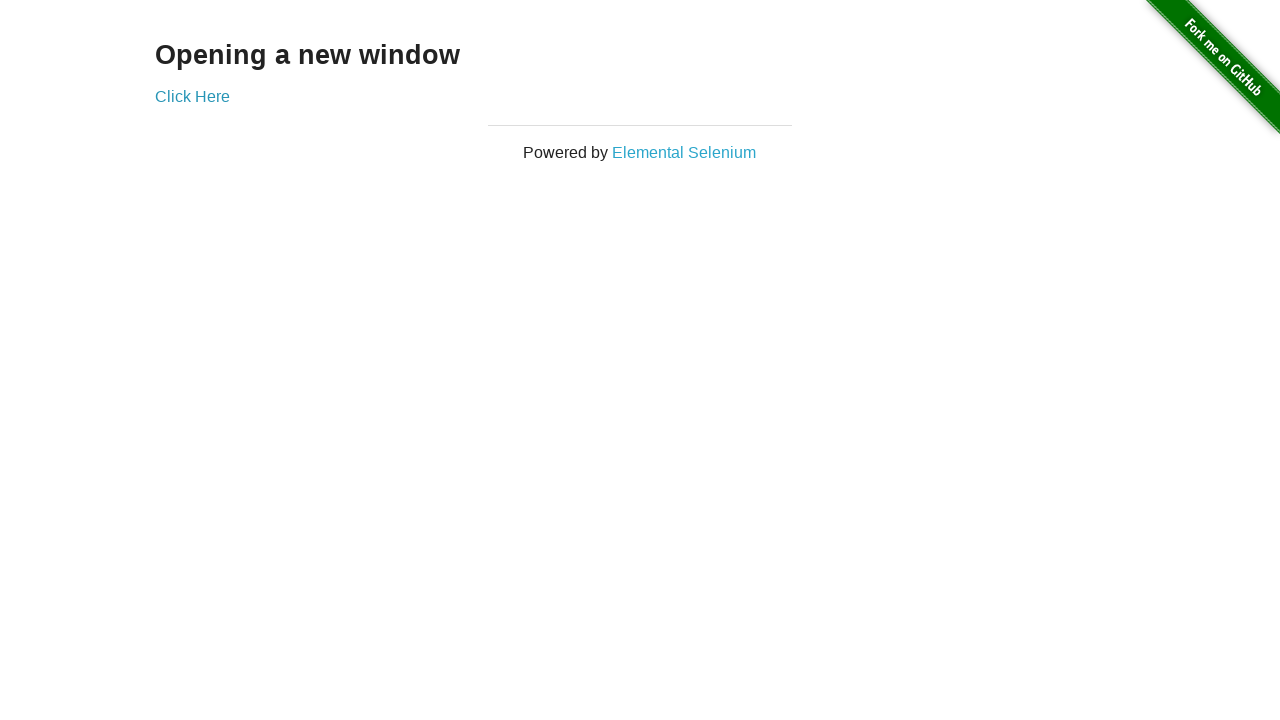

Waited for new window to open
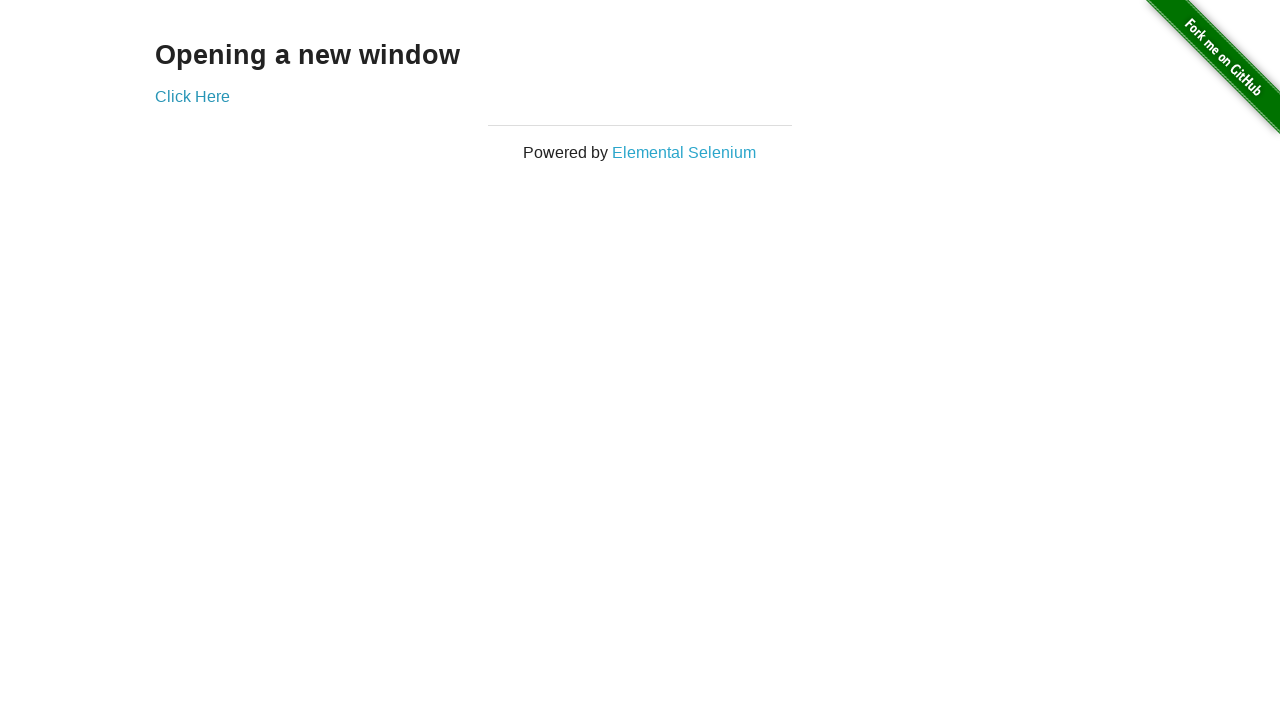

Retrieved all open pages from context
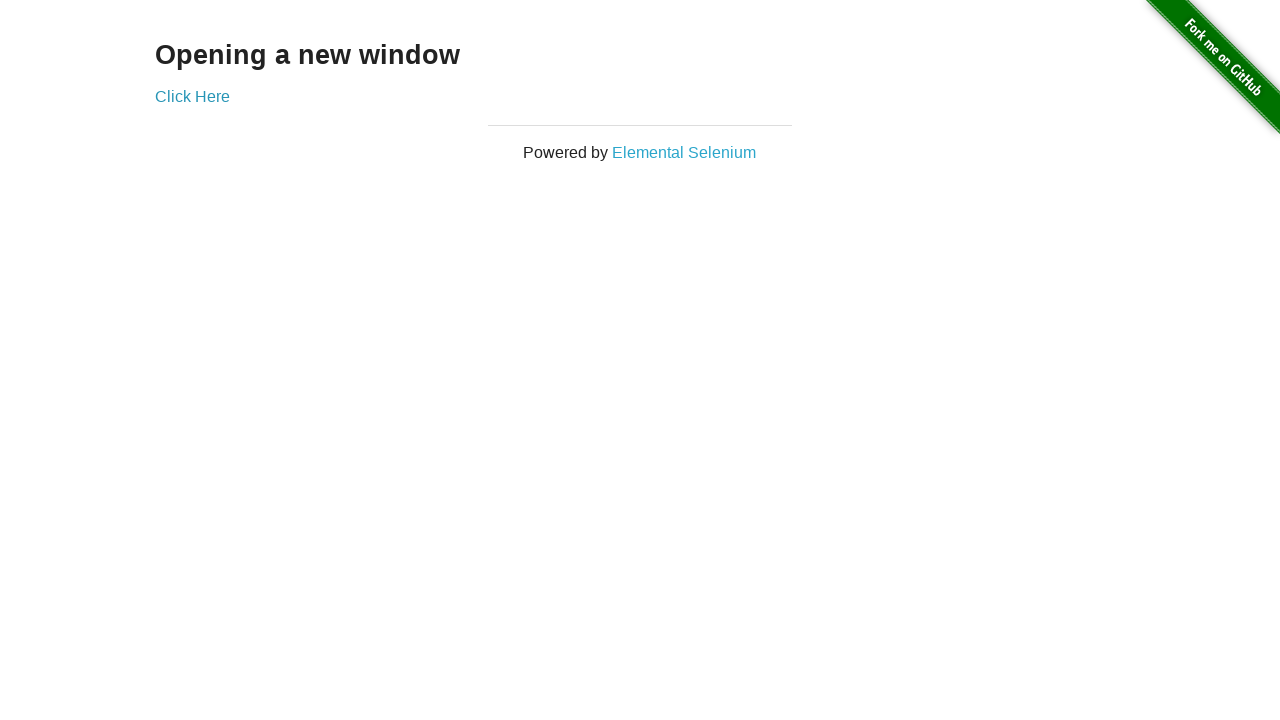

Accessed first window (original window)
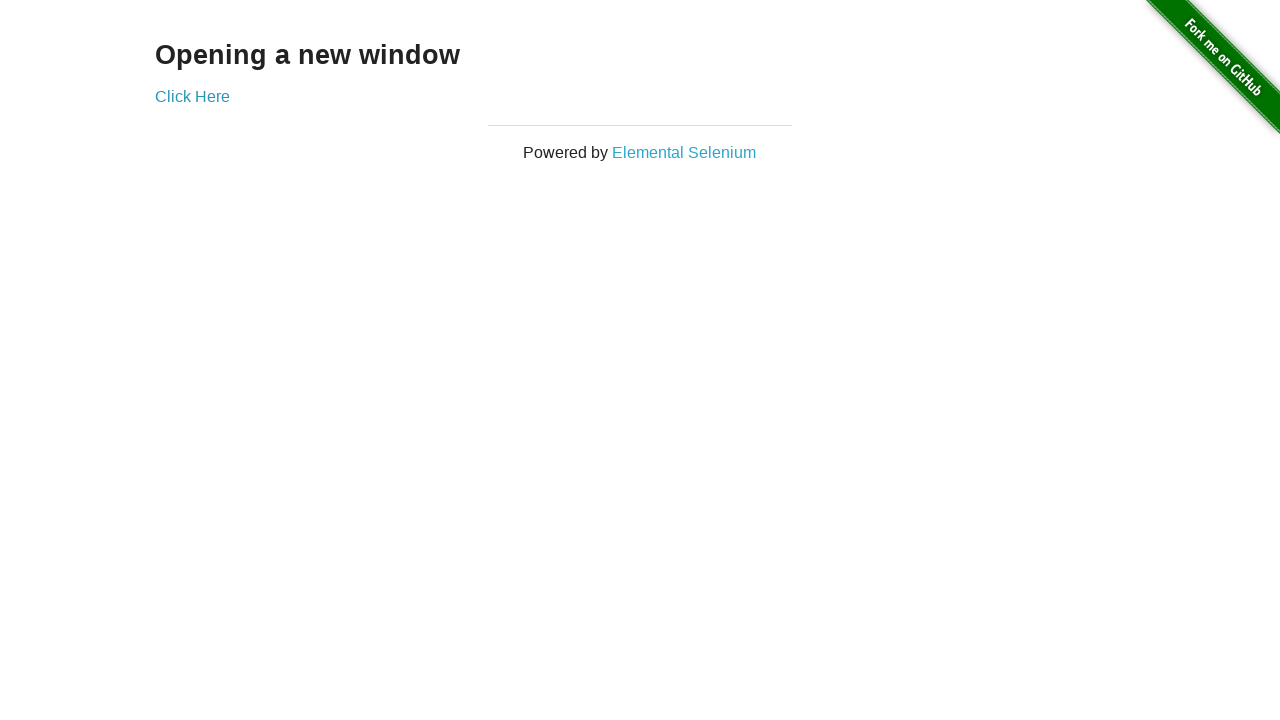

Verified first window title is 'The Internet'
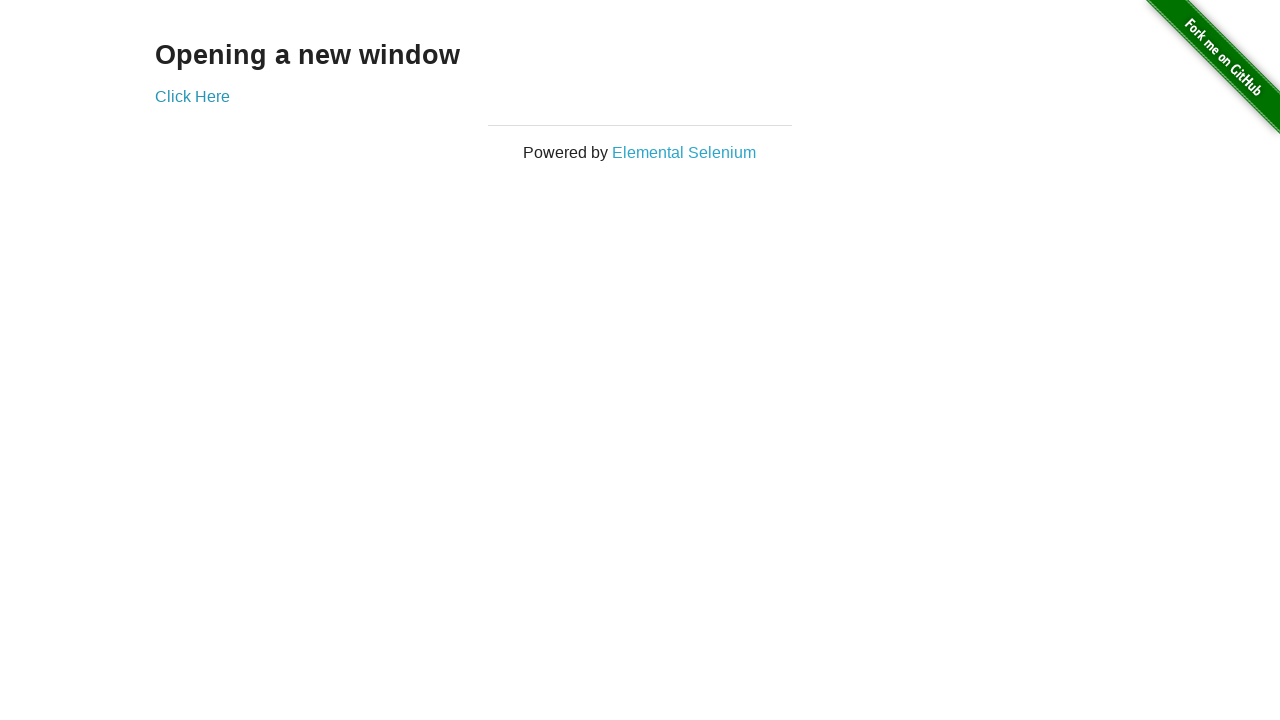

Accessed new window (last window)
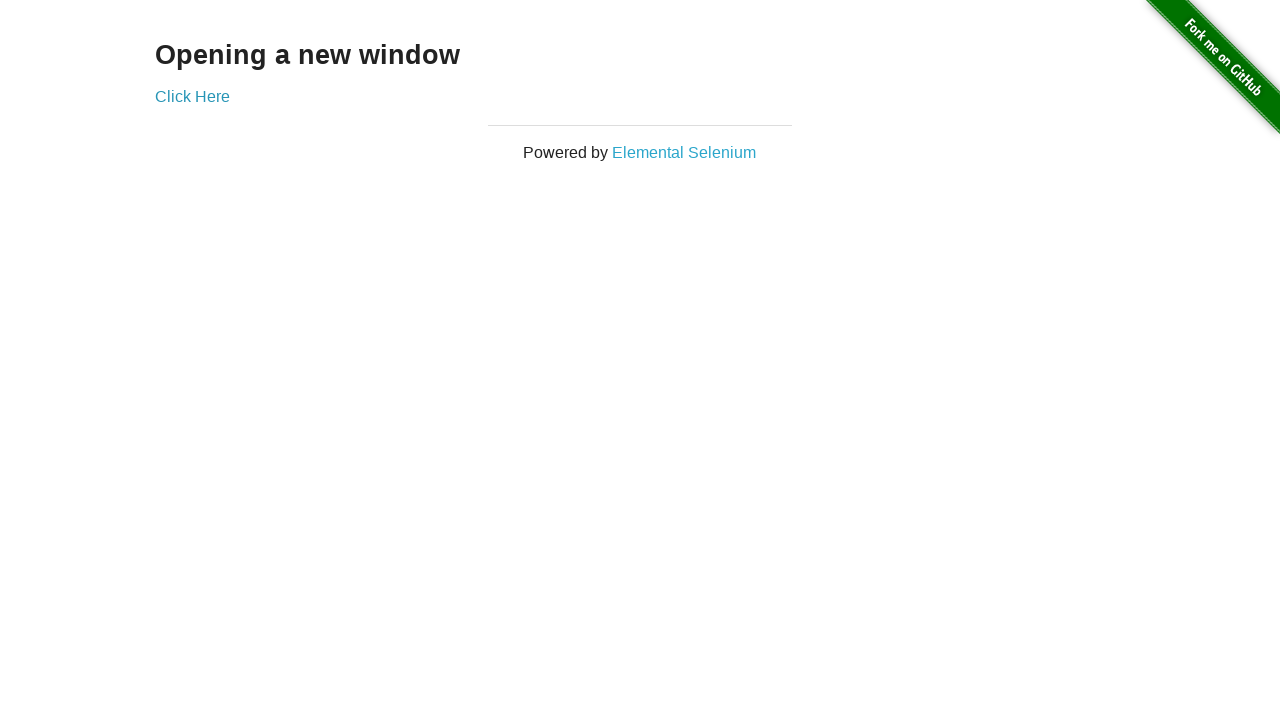

Waited for new window to fully load
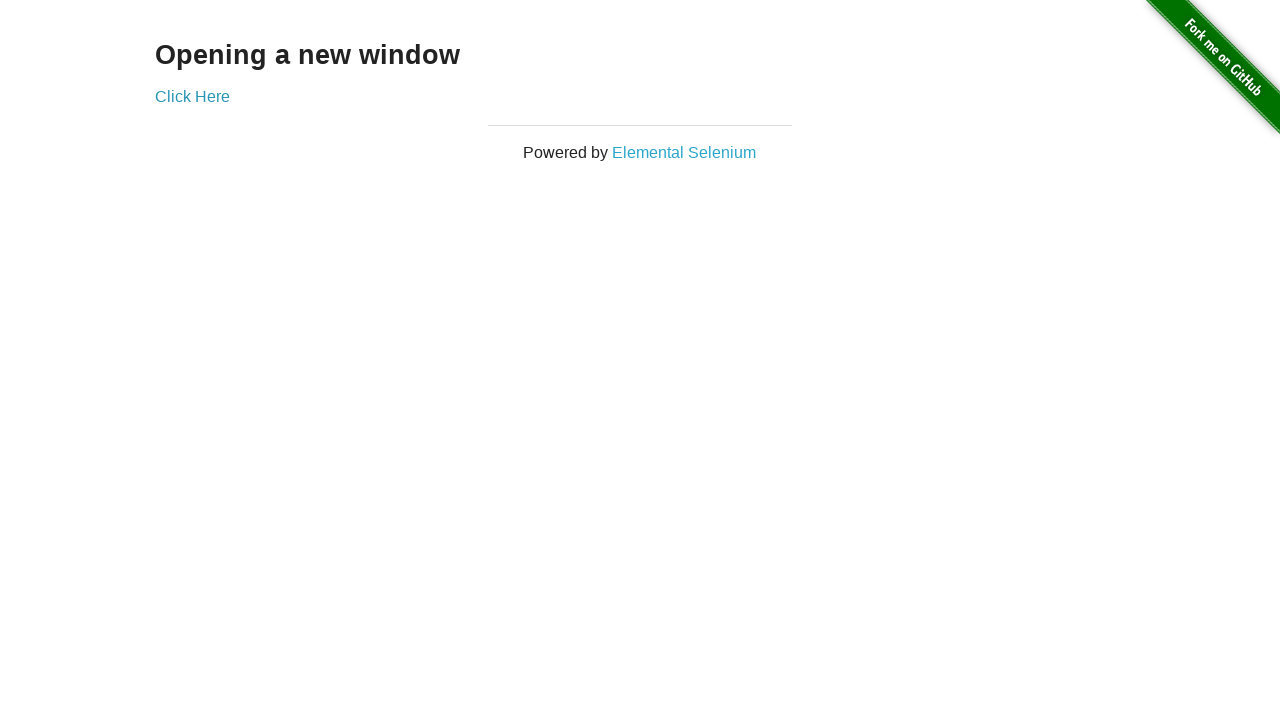

Verified new window title is 'New Window'
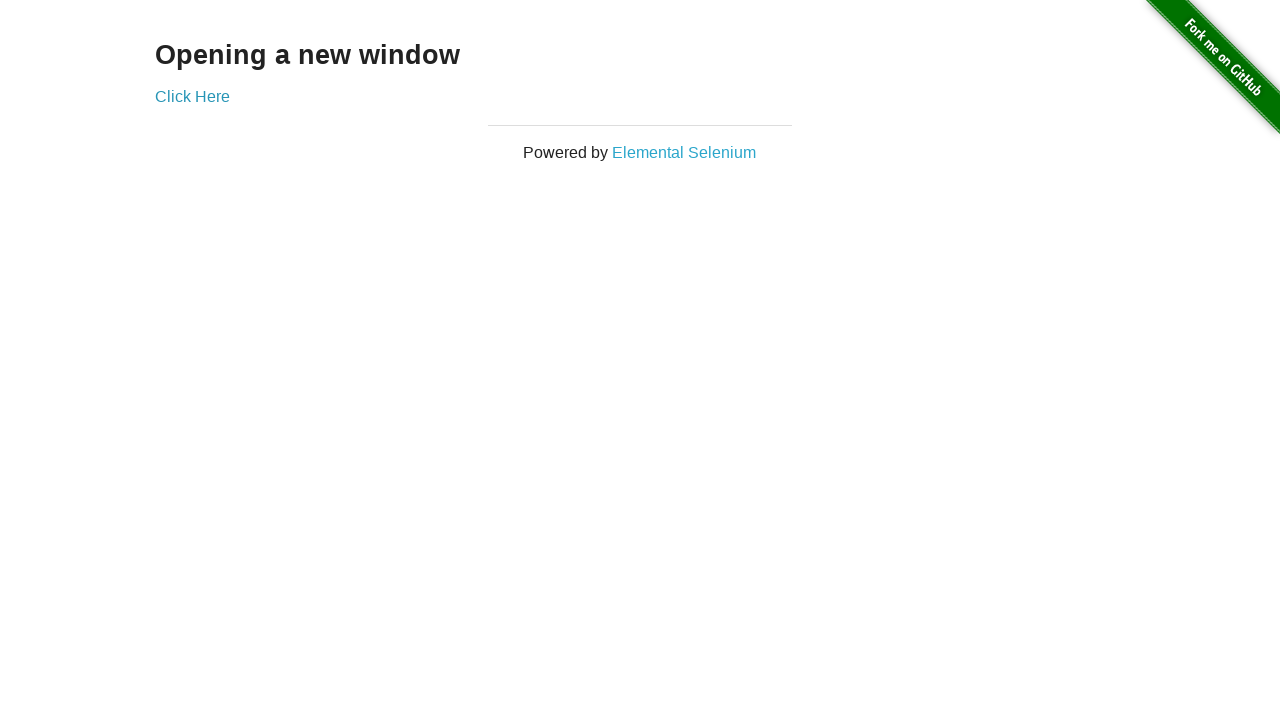

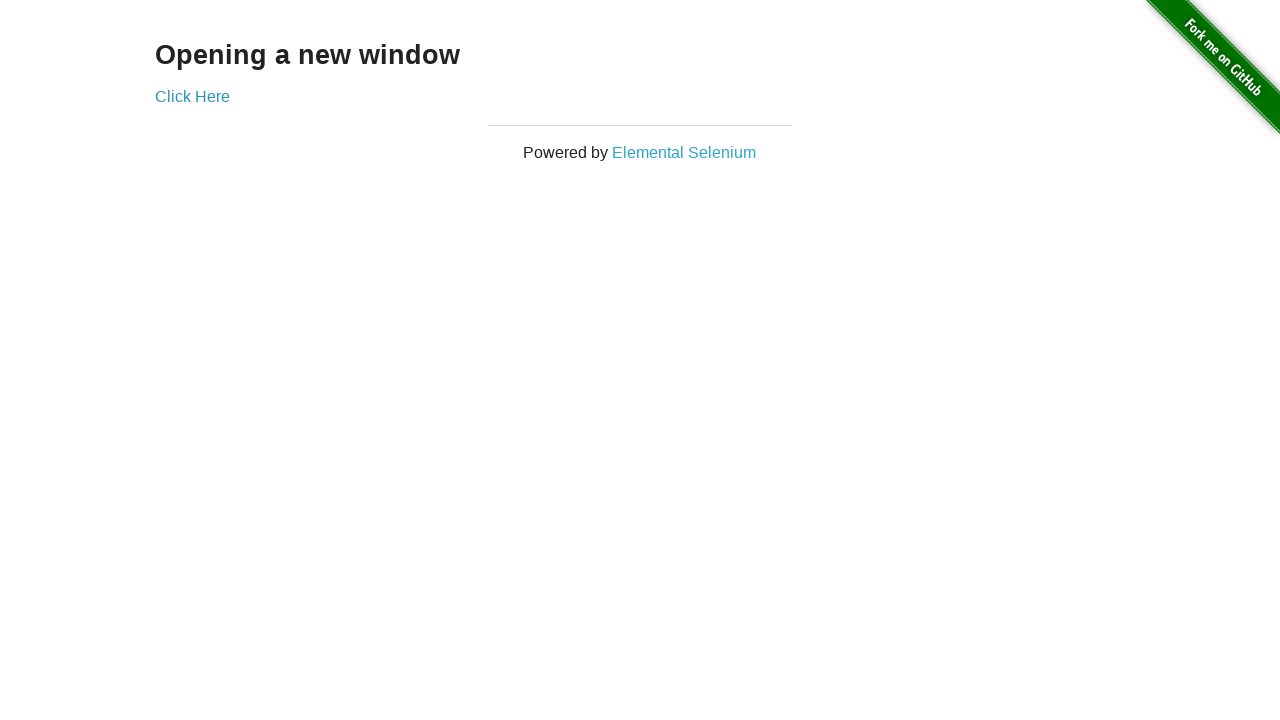